Tests form filling functionality by entering first name, last name, and selecting gender on a practice form

Starting URL: https://demoqa.com/automation-practice-form

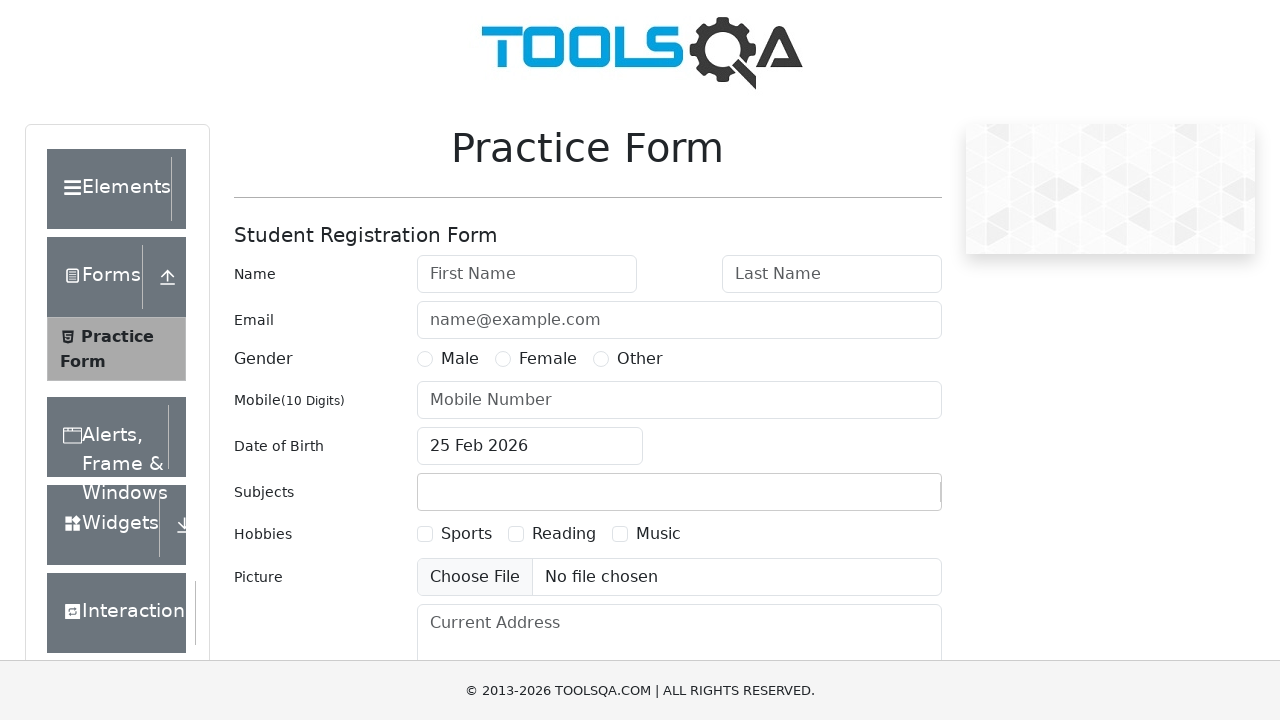

Filled first name field with 'Test' on //input[contains(@placeholder,'First Name')]
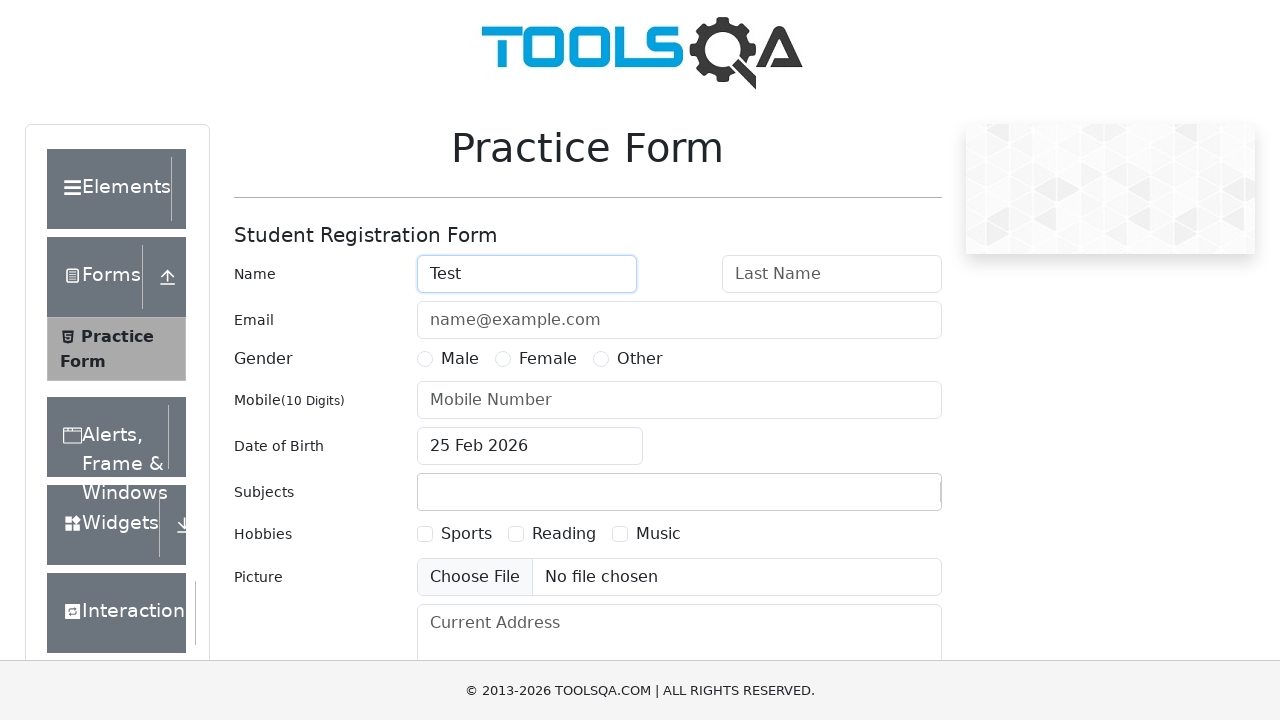

Filled last name field with 'last test' on //input[@type='text' and @id='lastName']
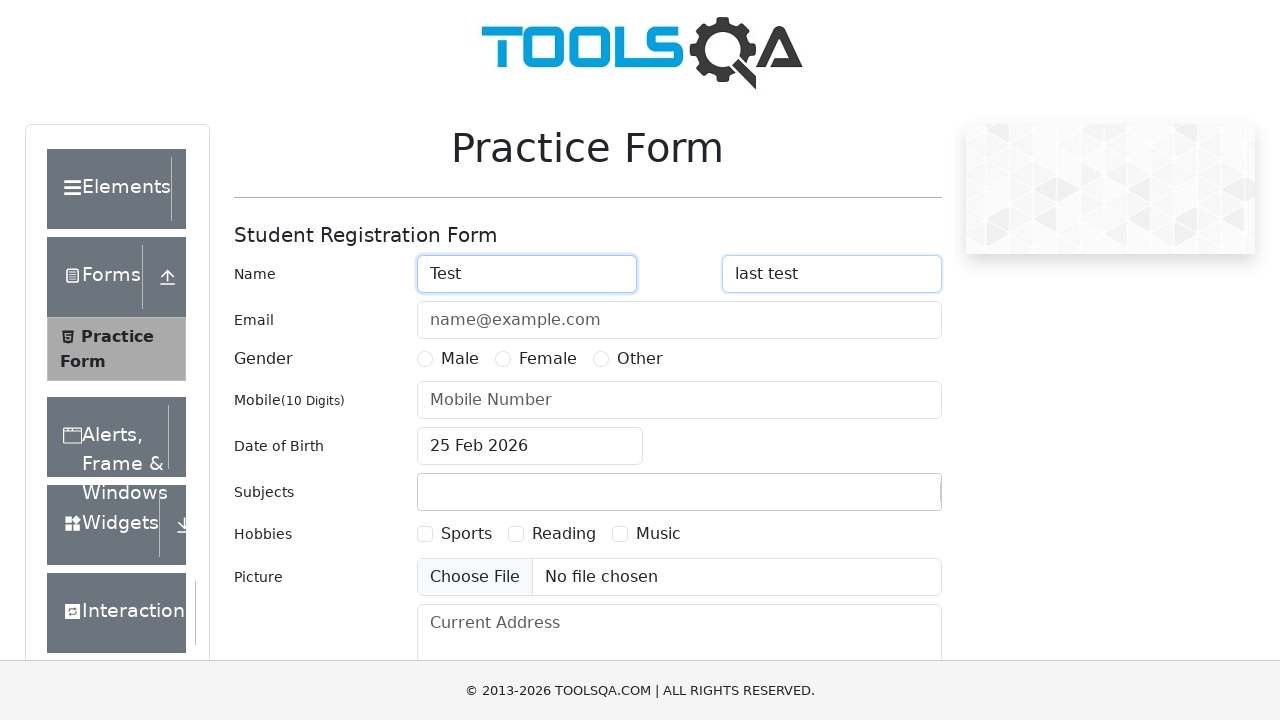

Located gender radio button labels
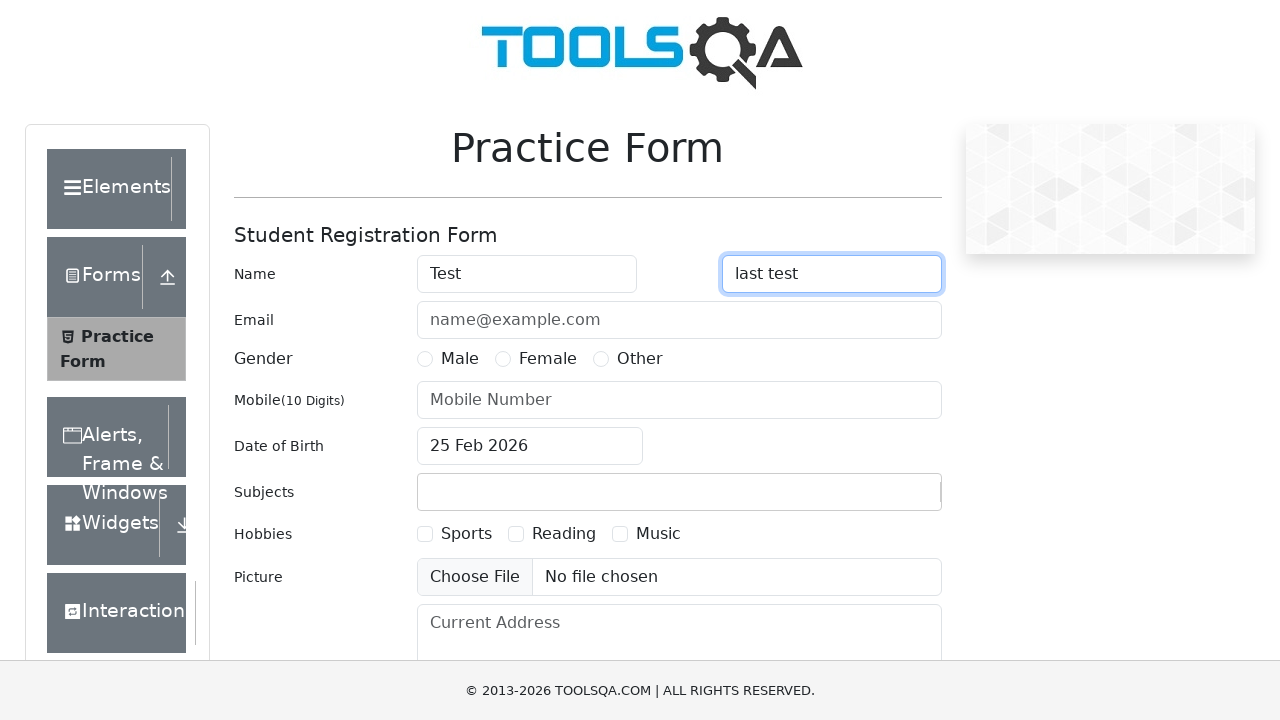

Selected 'Female' gender radio button at (548, 359) on xpath=//div[@id='genterWrapper']//div[@class='col-md-9 col-sm-12']//div//label >
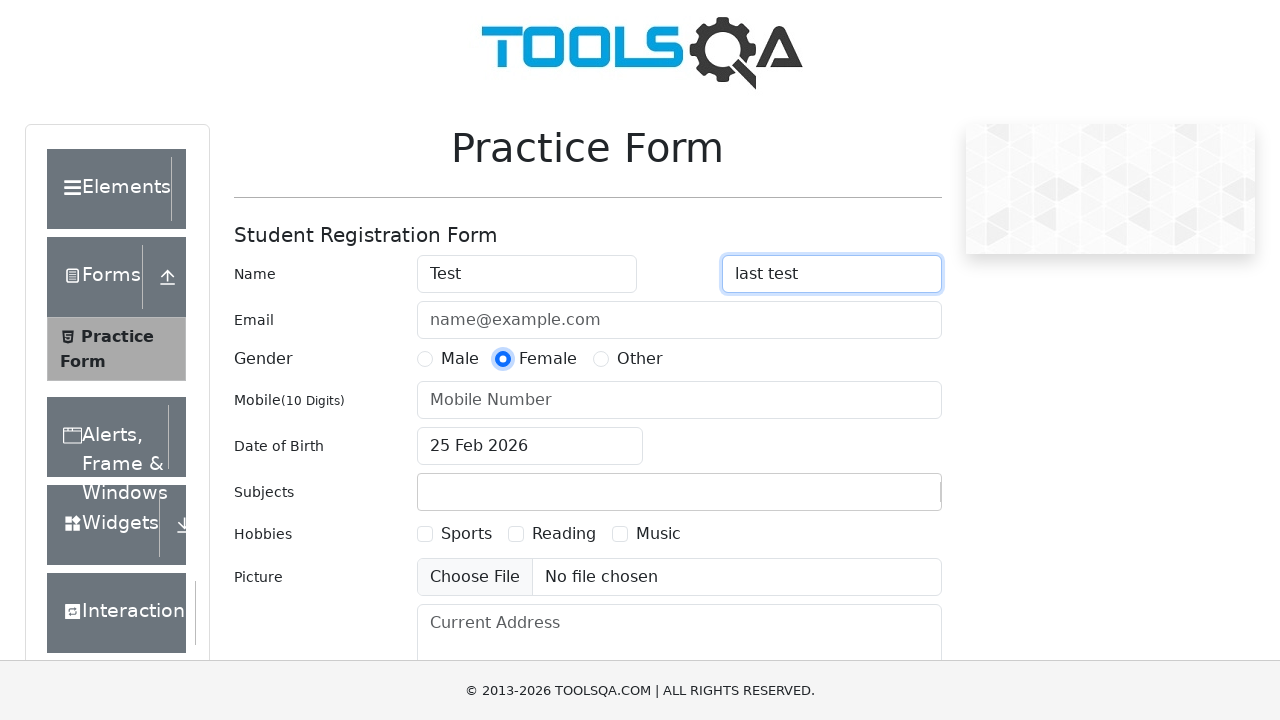

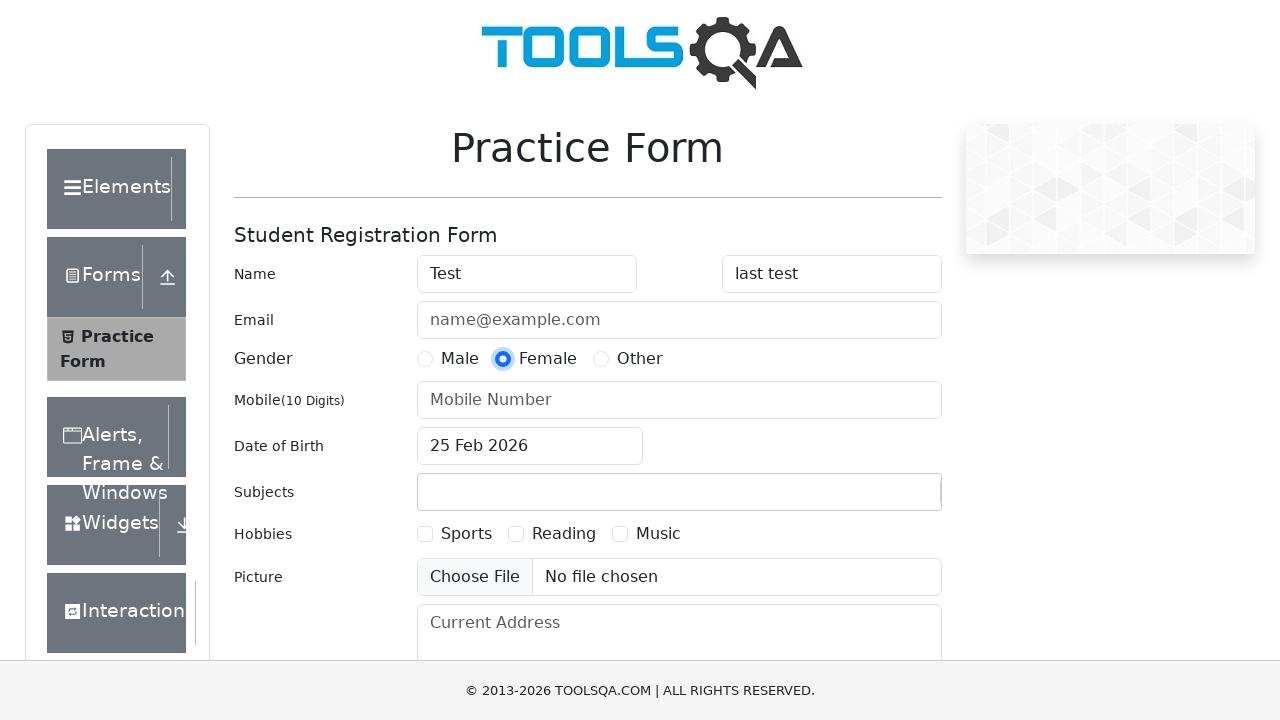